Tests working with multiple browser windows by clicking a link that opens a new window, then switching between the original and new windows and verifying the correct window is in focus by checking page titles.

Starting URL: http://the-internet.herokuapp.com/windows

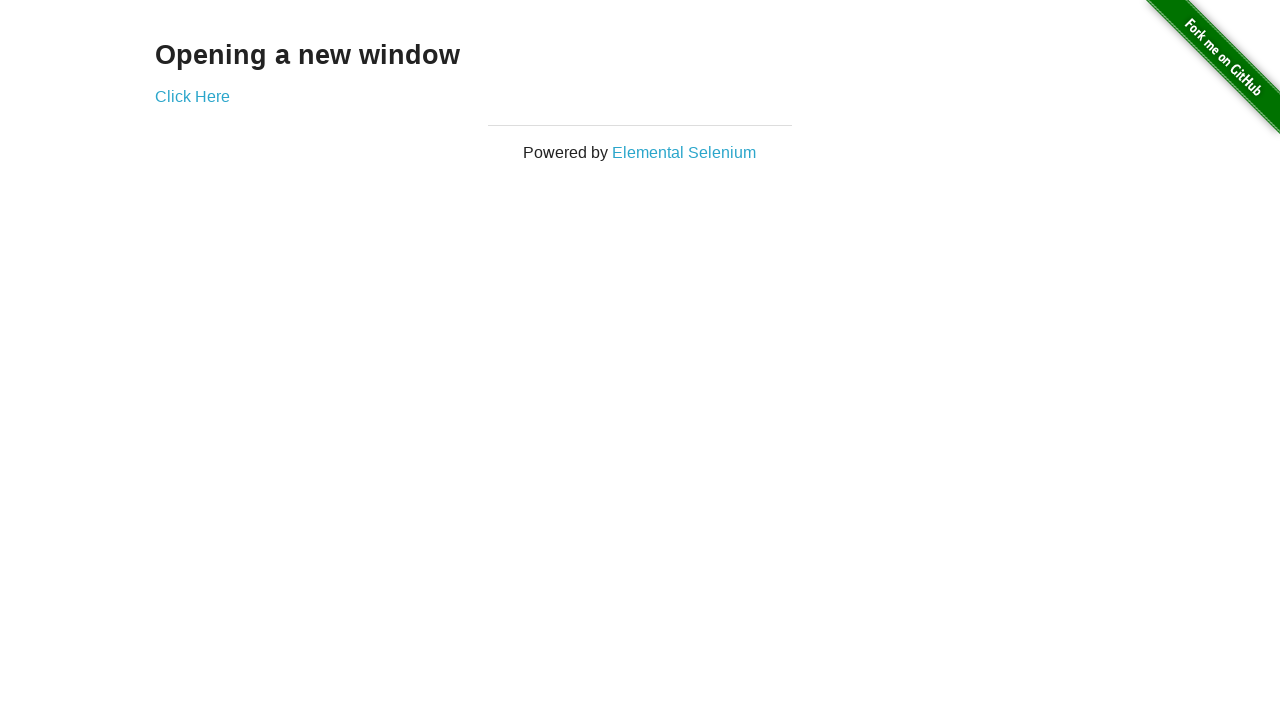

Clicked link to open new window at (192, 96) on .example a
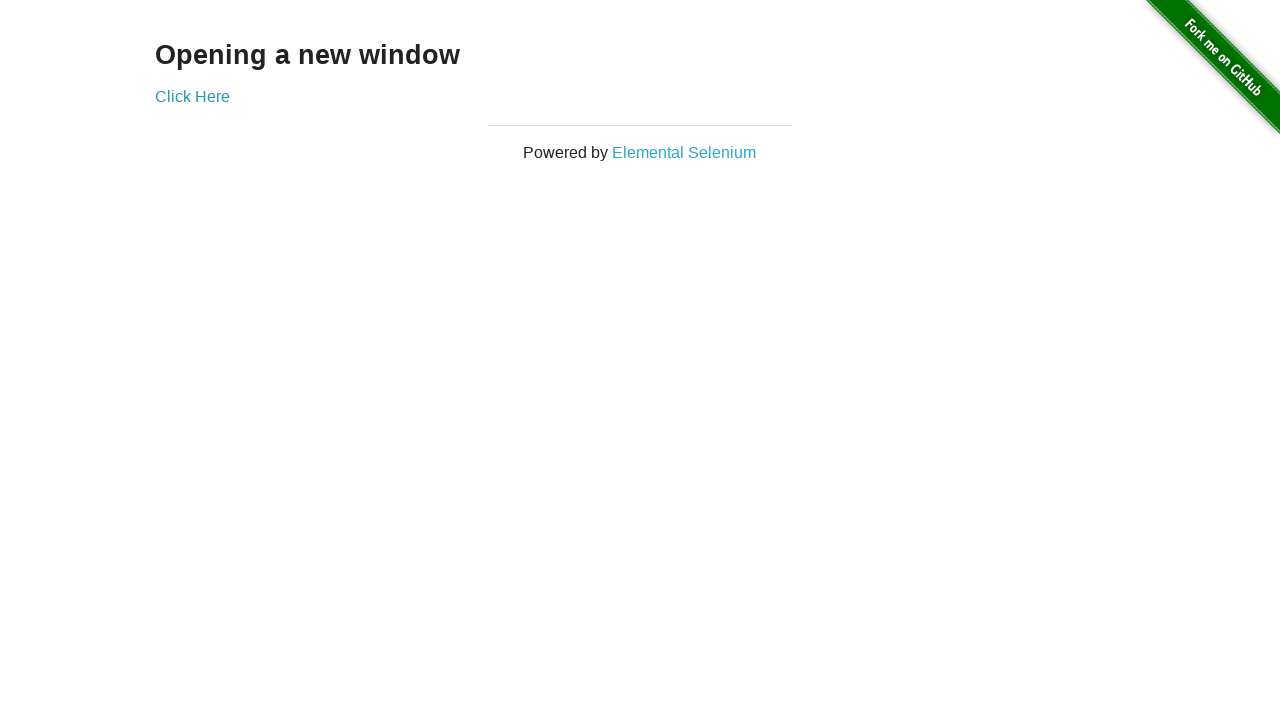

Waited for new window to open
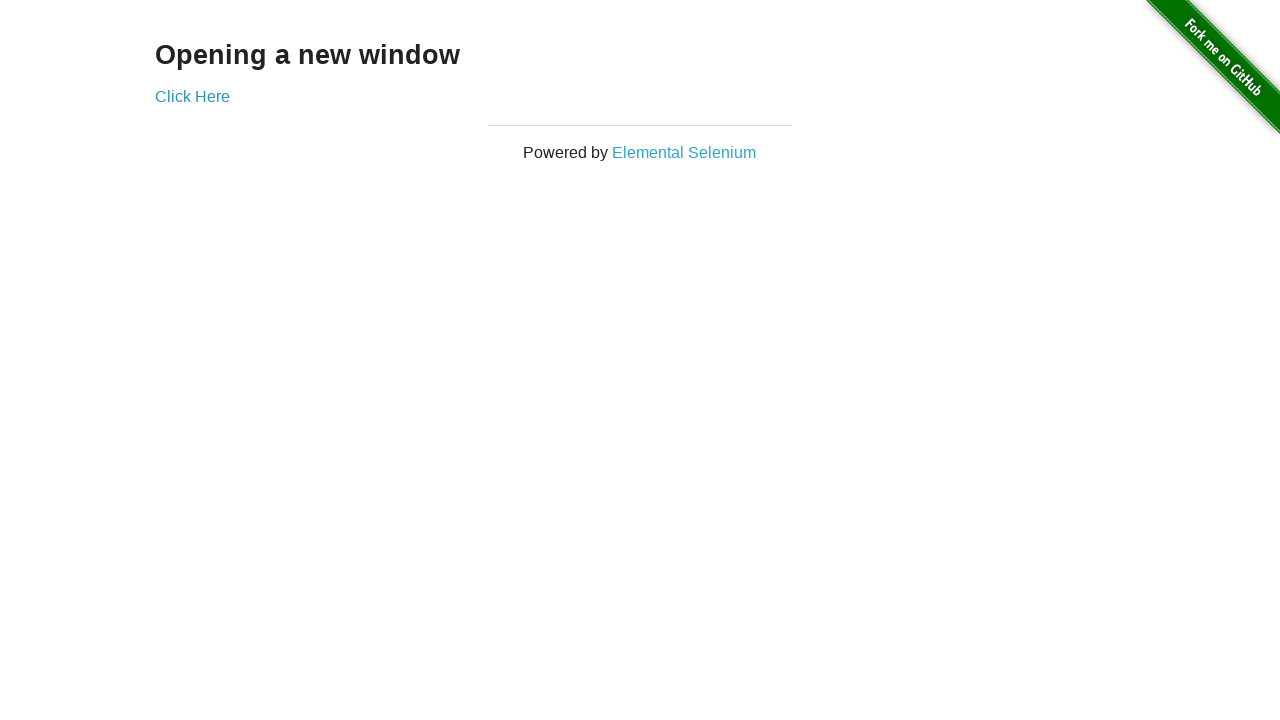

Retrieved all open pages from context
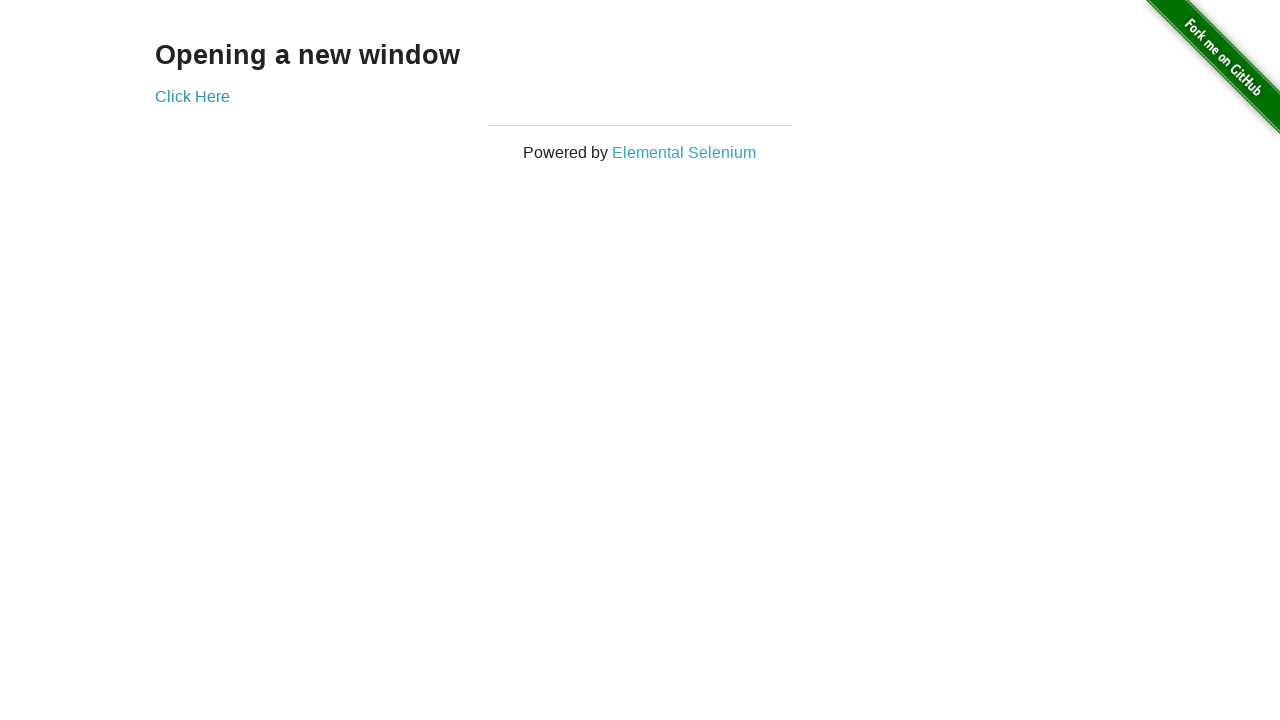

Selected first page (original window)
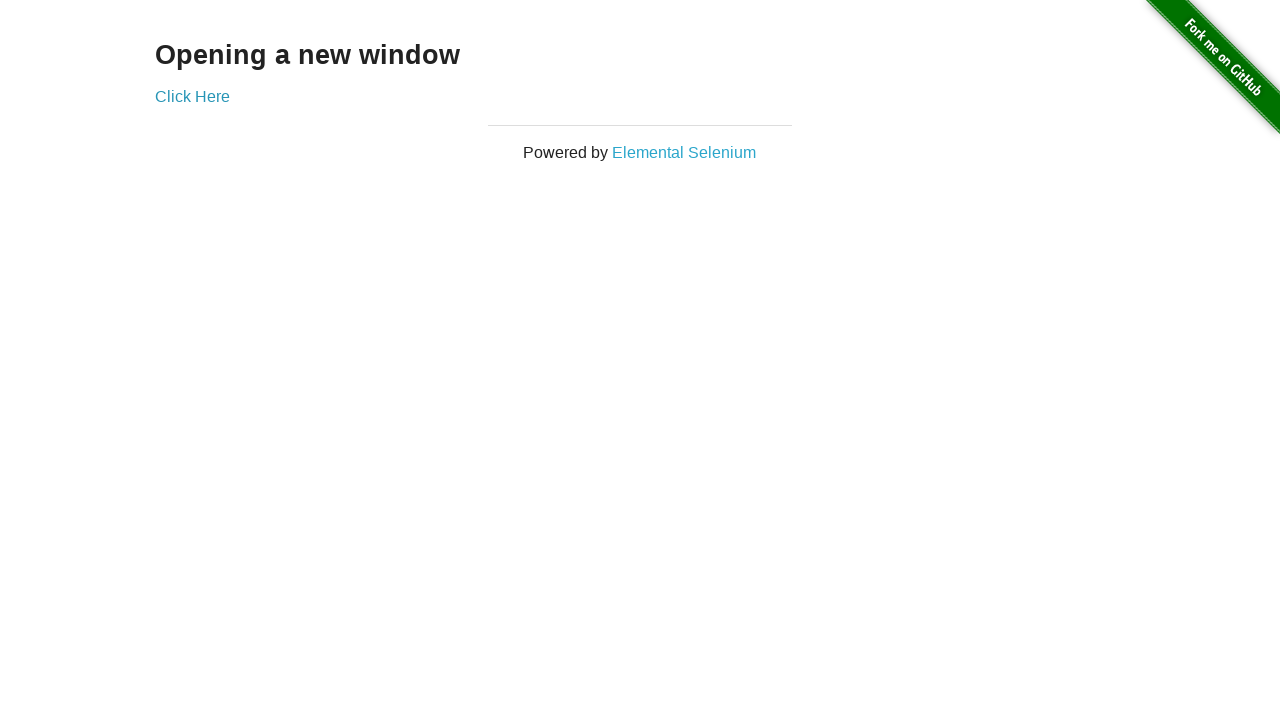

Verified original window title is not 'New Window'
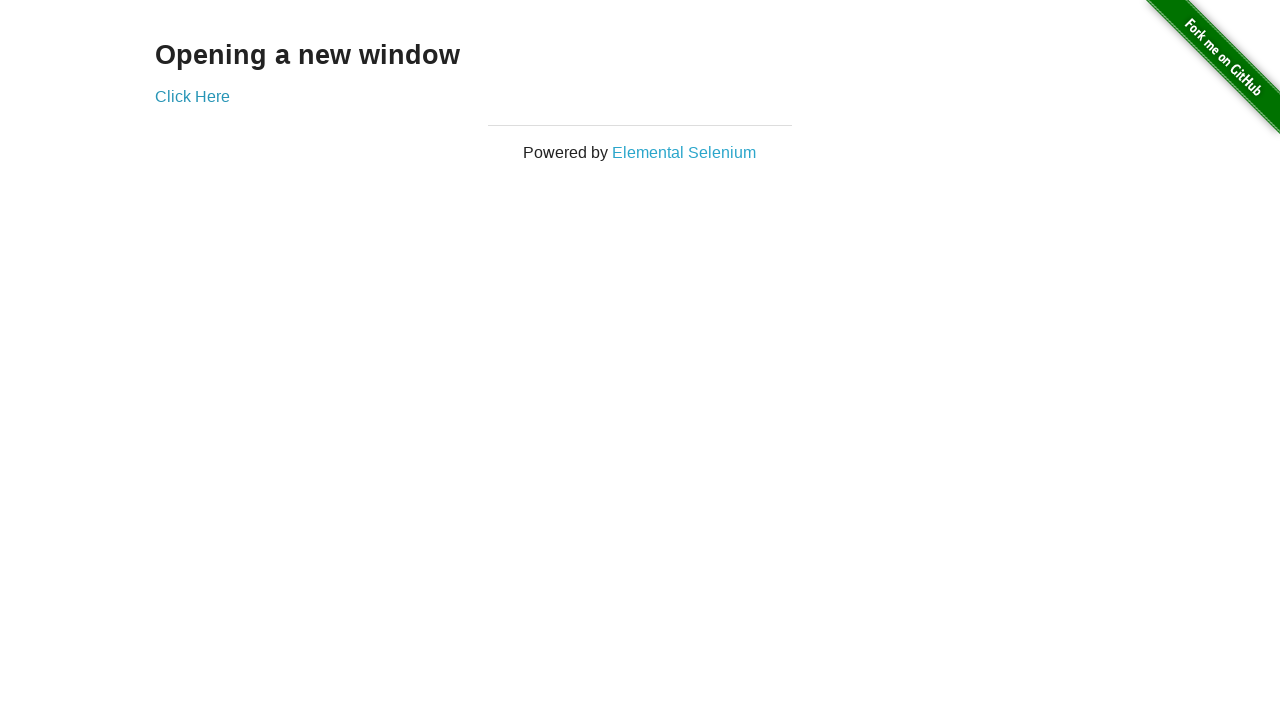

Selected new page (new window)
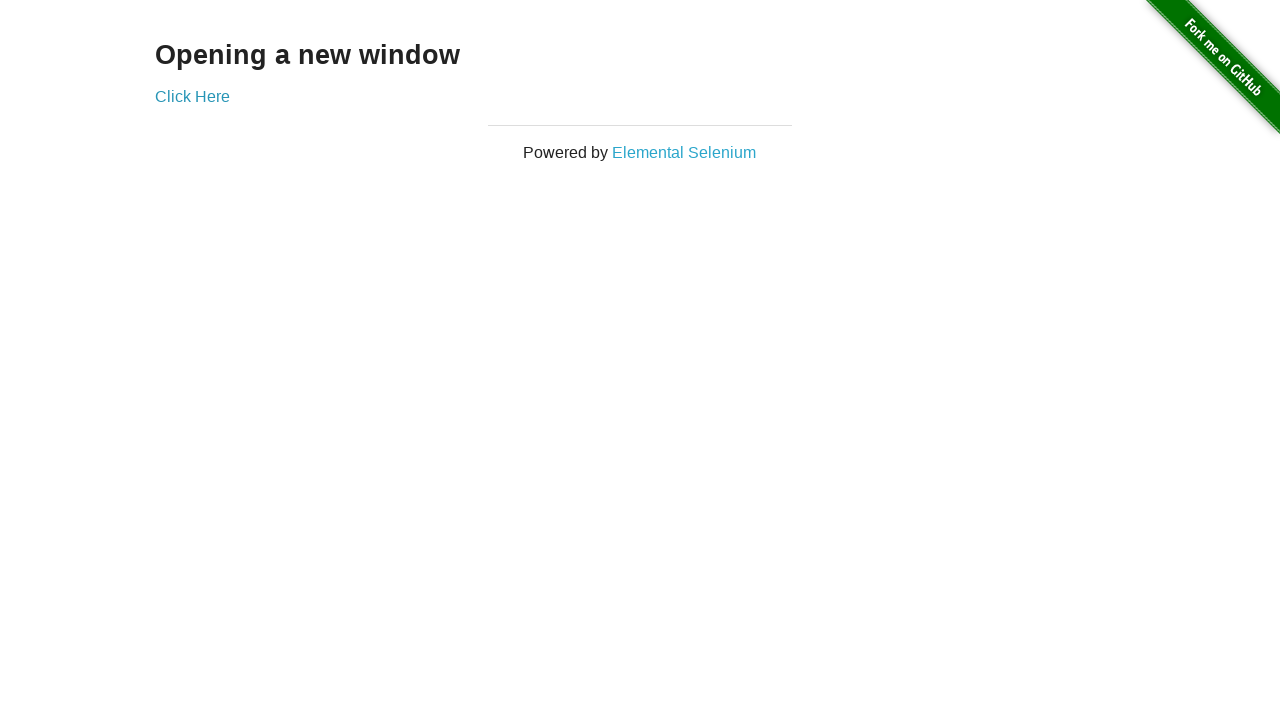

Brought new window to front
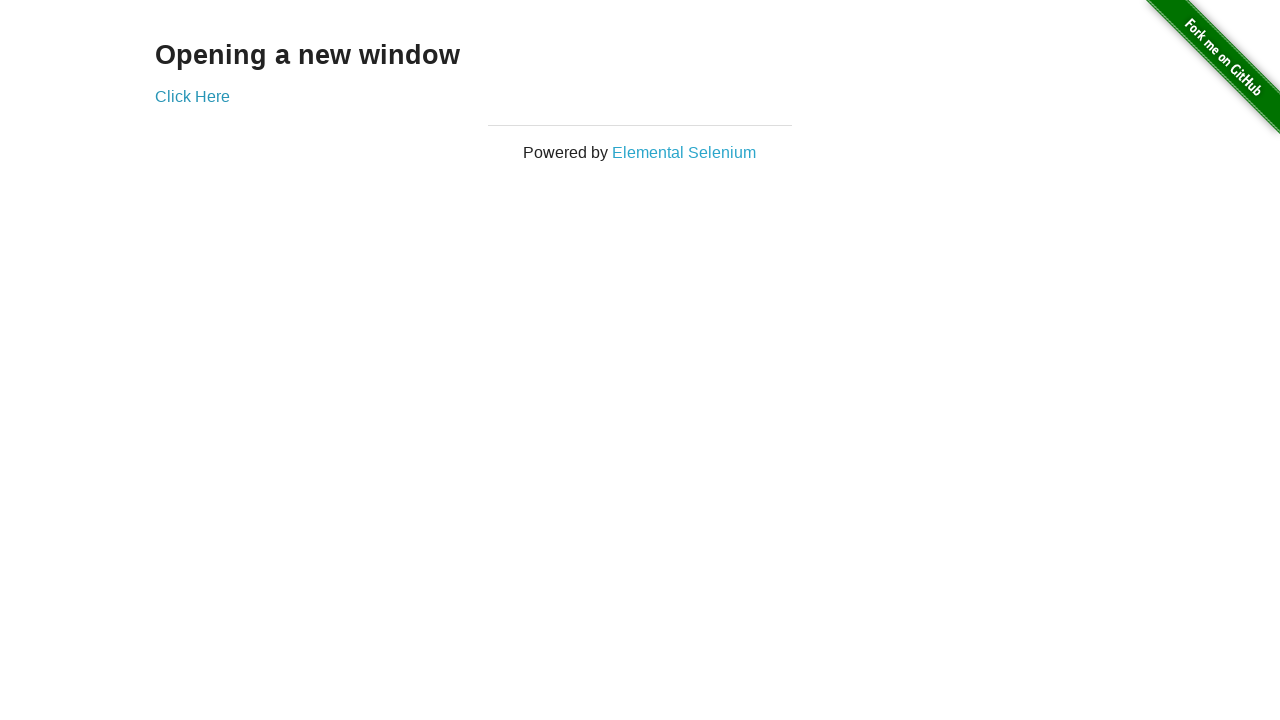

Waited for new window to fully load
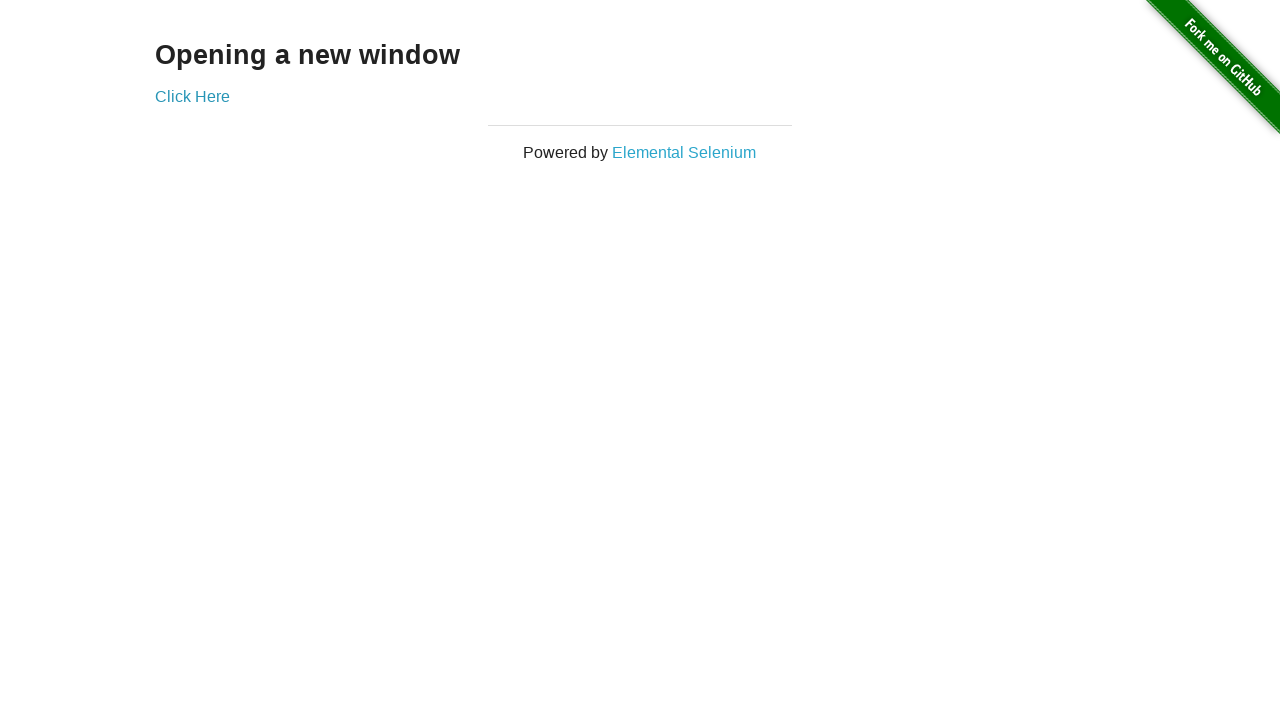

Verified new window title is 'New Window'
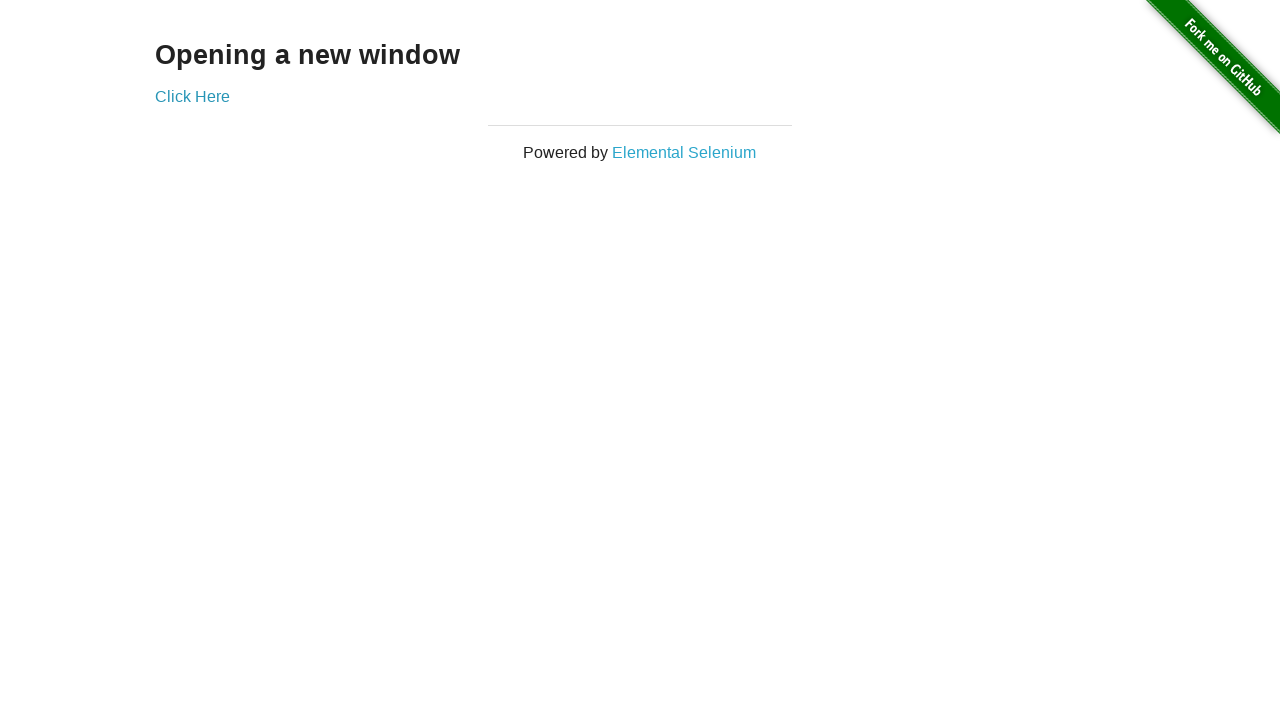

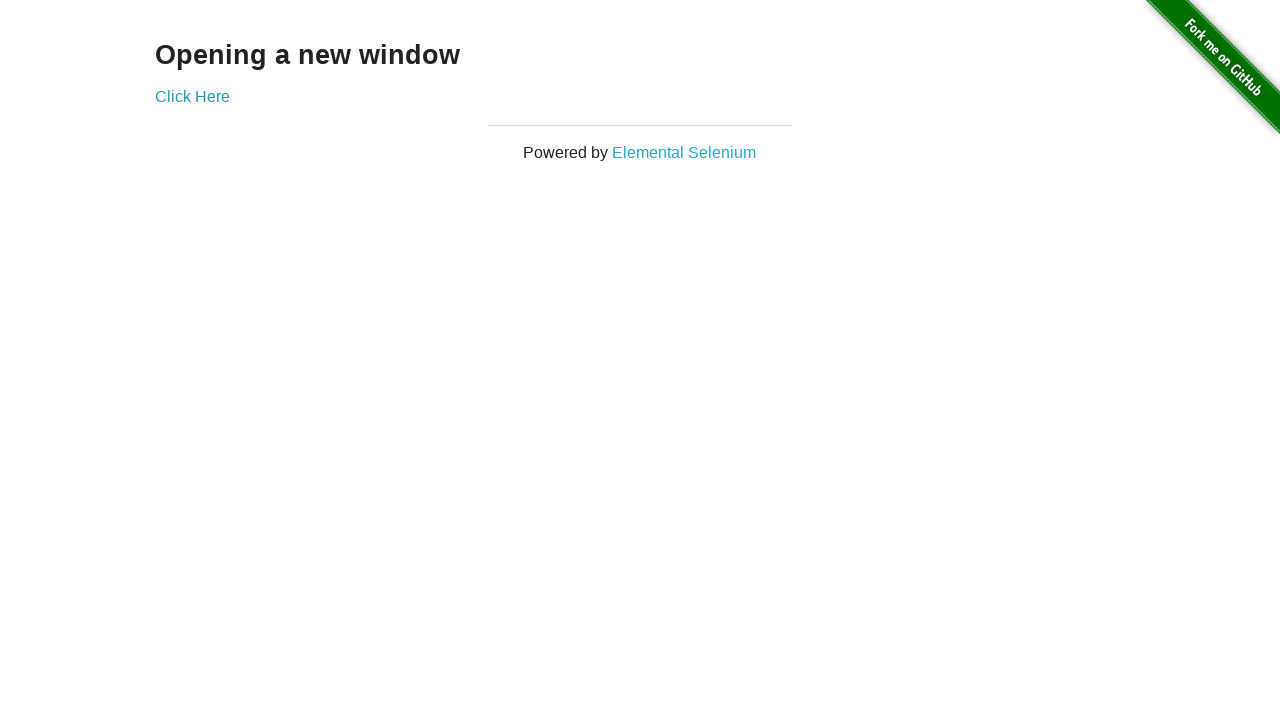